Tests table sorting functionality by clicking on the Last Name column header and verifying the column becomes sorted alphabetically

Starting URL: http://the-internet.herokuapp.com/tables

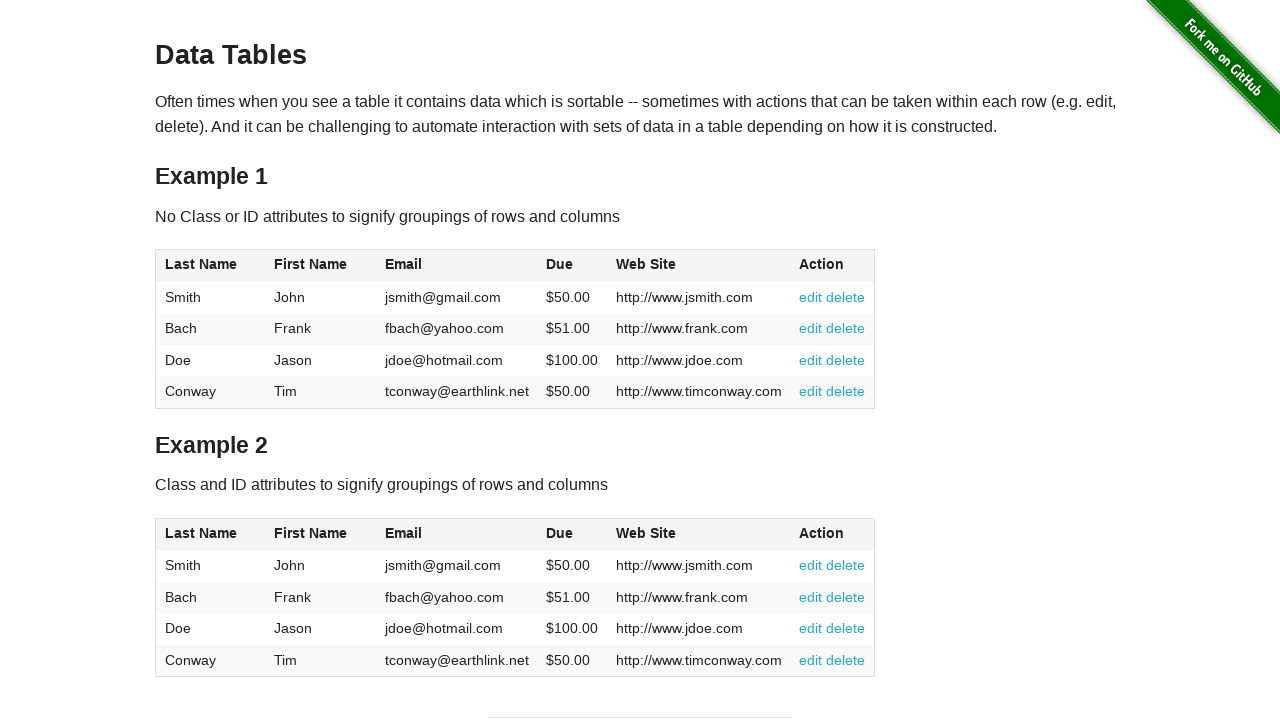

Clicked Last Name column header to sort at (210, 266) on #table1 > thead > tr > th:nth-child(1)
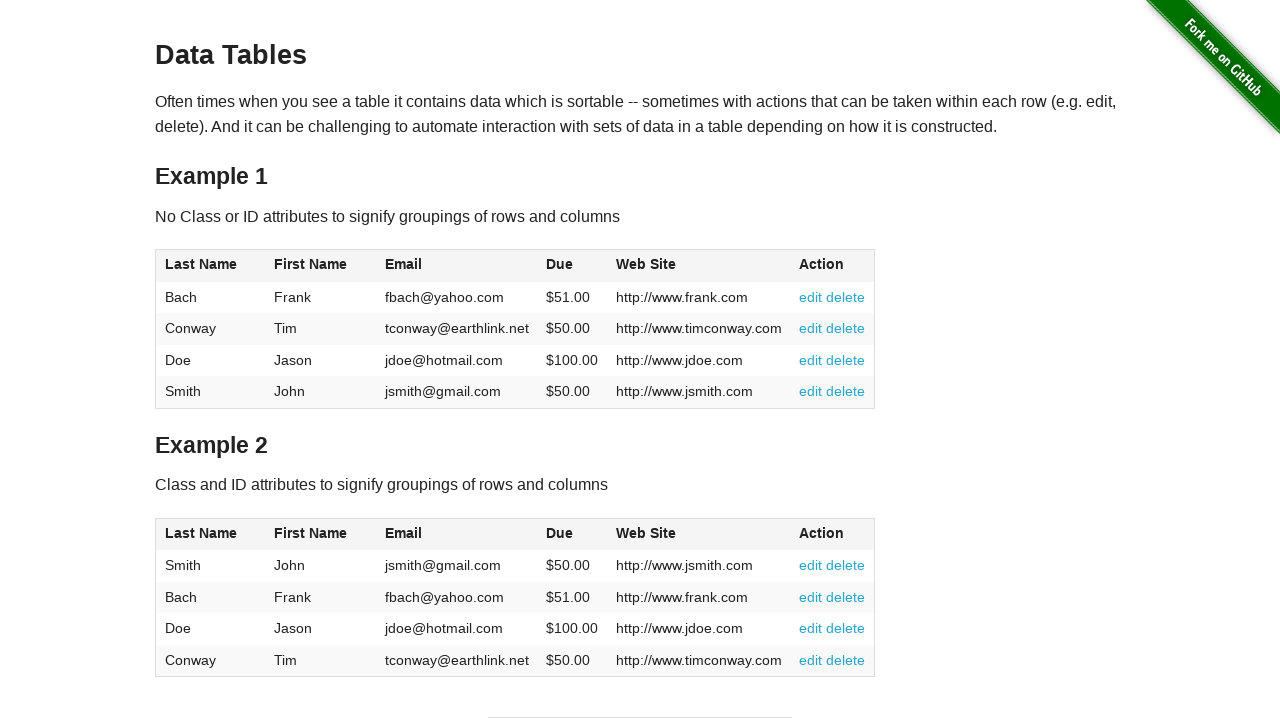

Waited 500ms for sort to complete
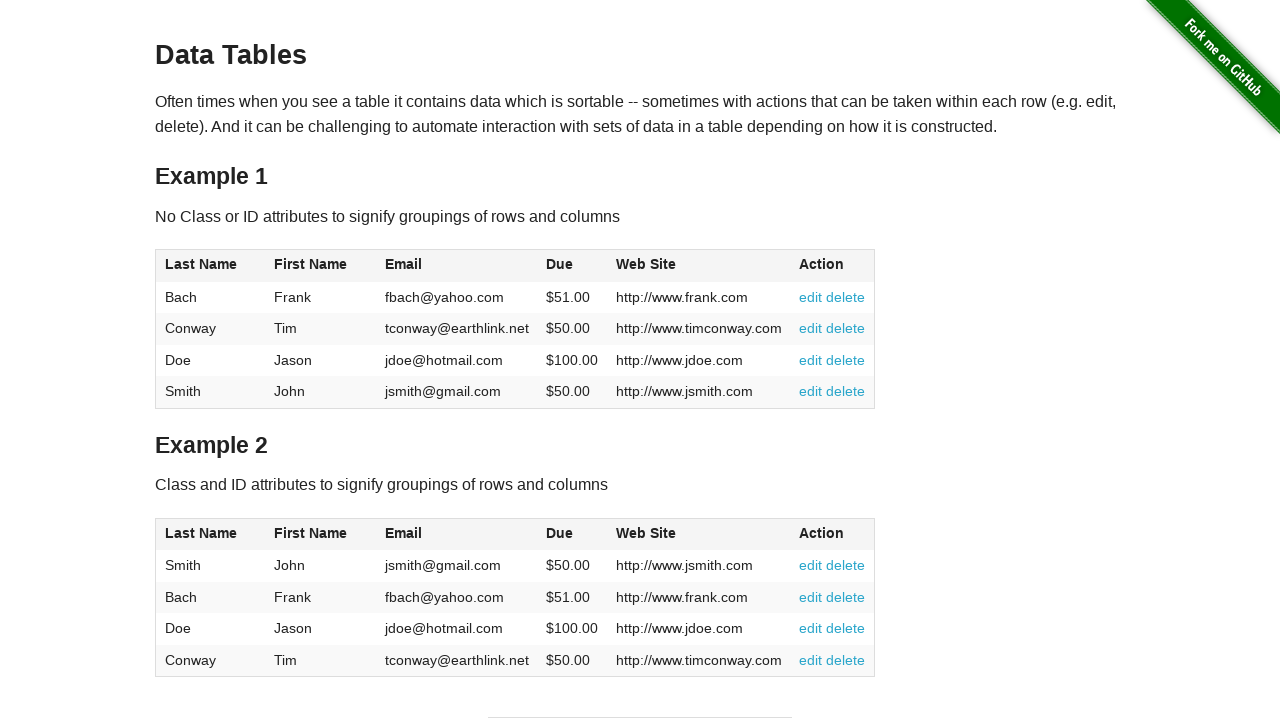

Retrieved all last name elements from table
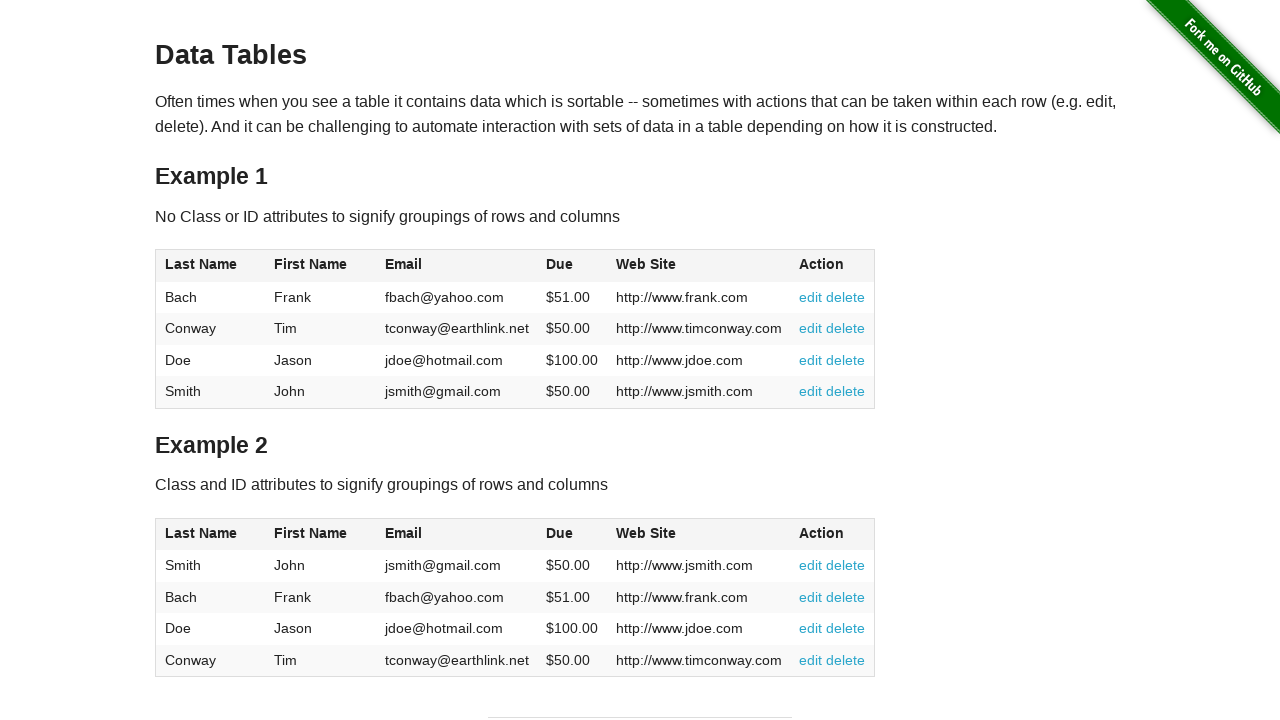

Extracted text content from last name elements
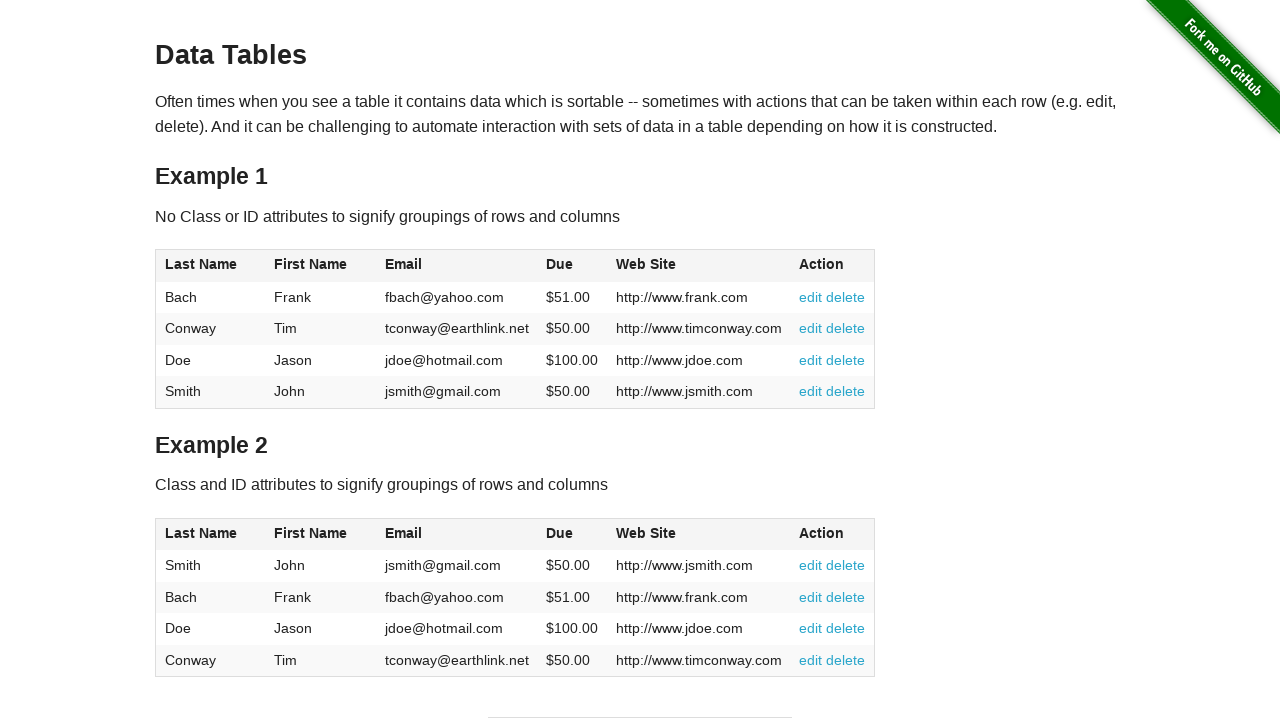

Verified last names are sorted alphabetically
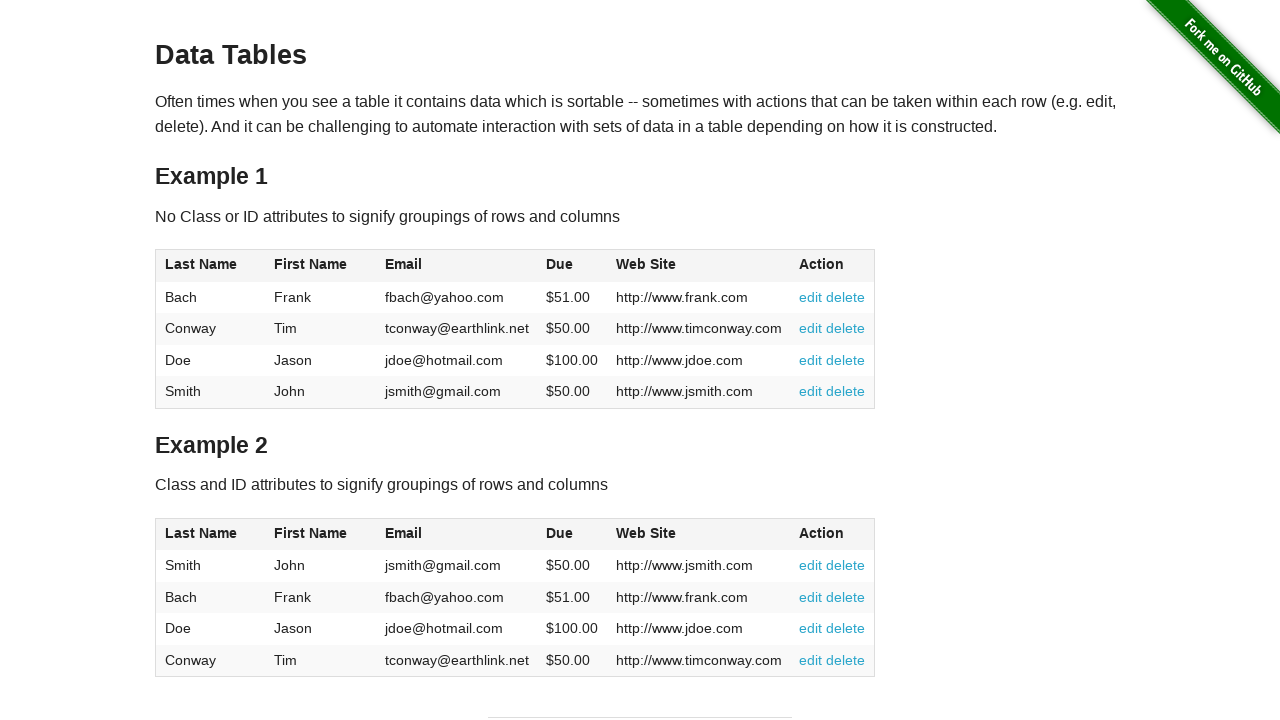

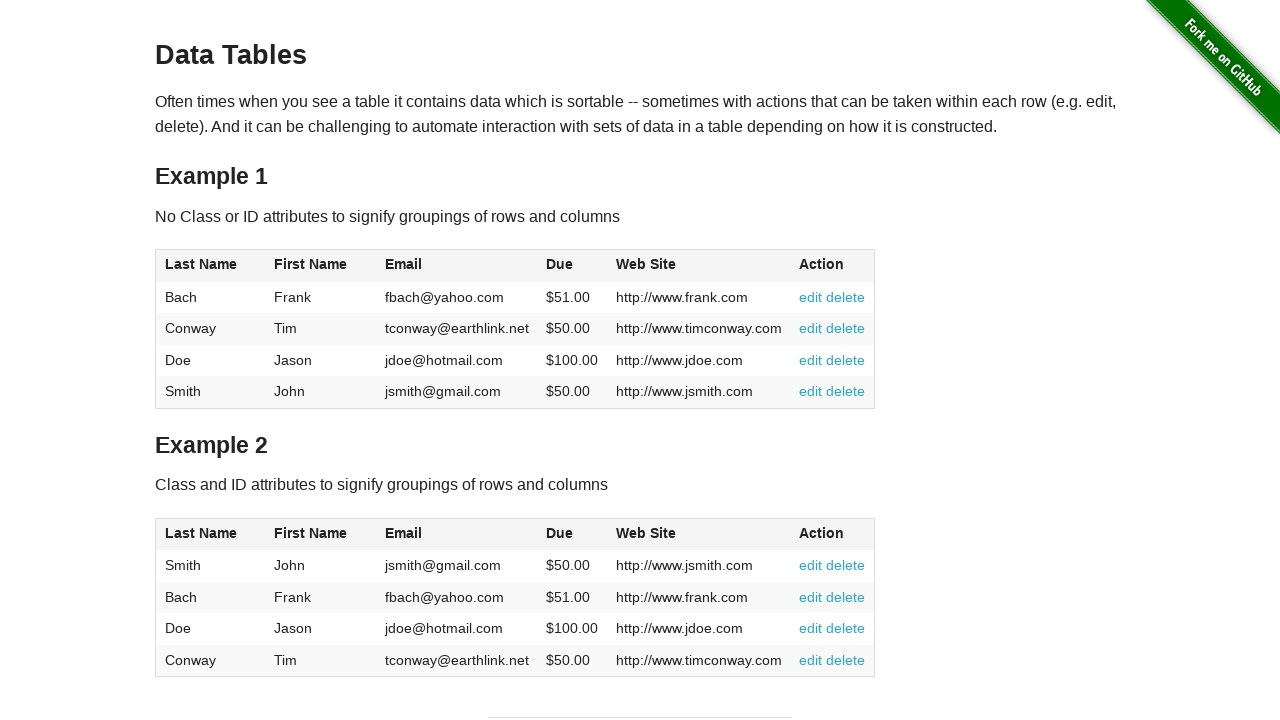